Tests that the main section and footer become visible when items are added to the todo list.

Starting URL: https://demo.playwright.dev/todomvc

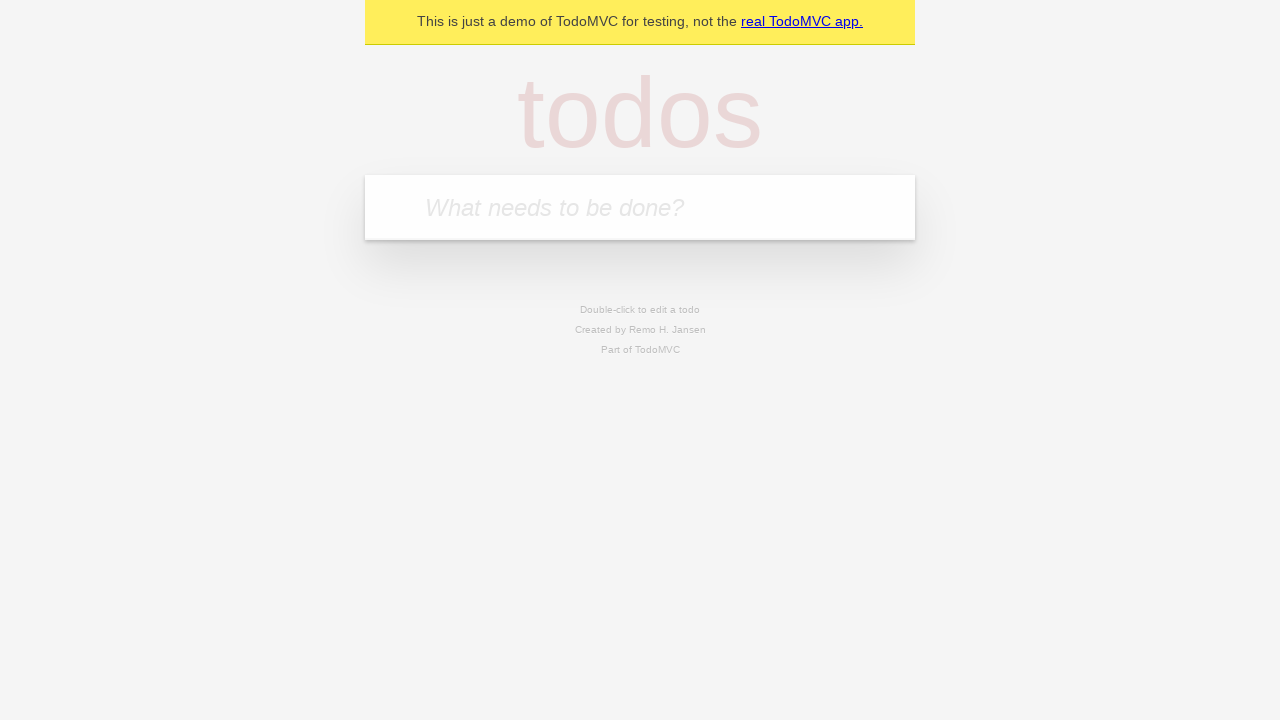

Filled new todo input field with 'buy some cheese' on .new-todo
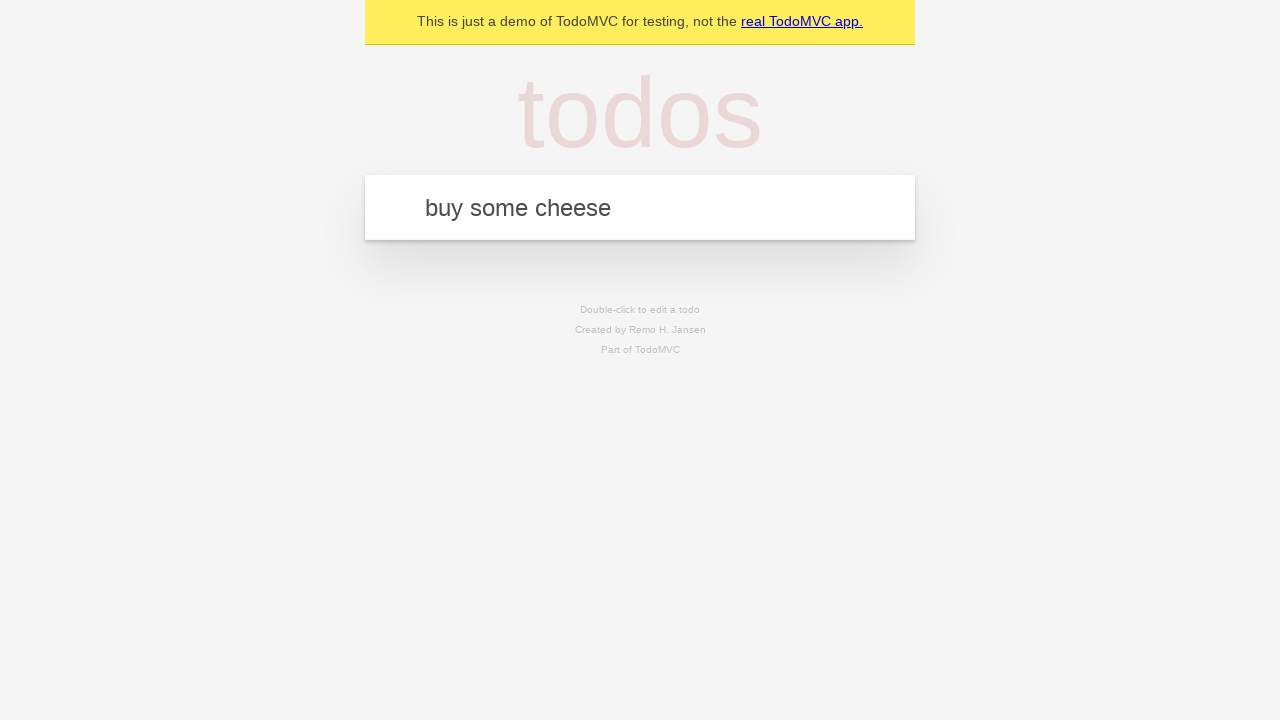

Pressed Enter to add the todo item on .new-todo
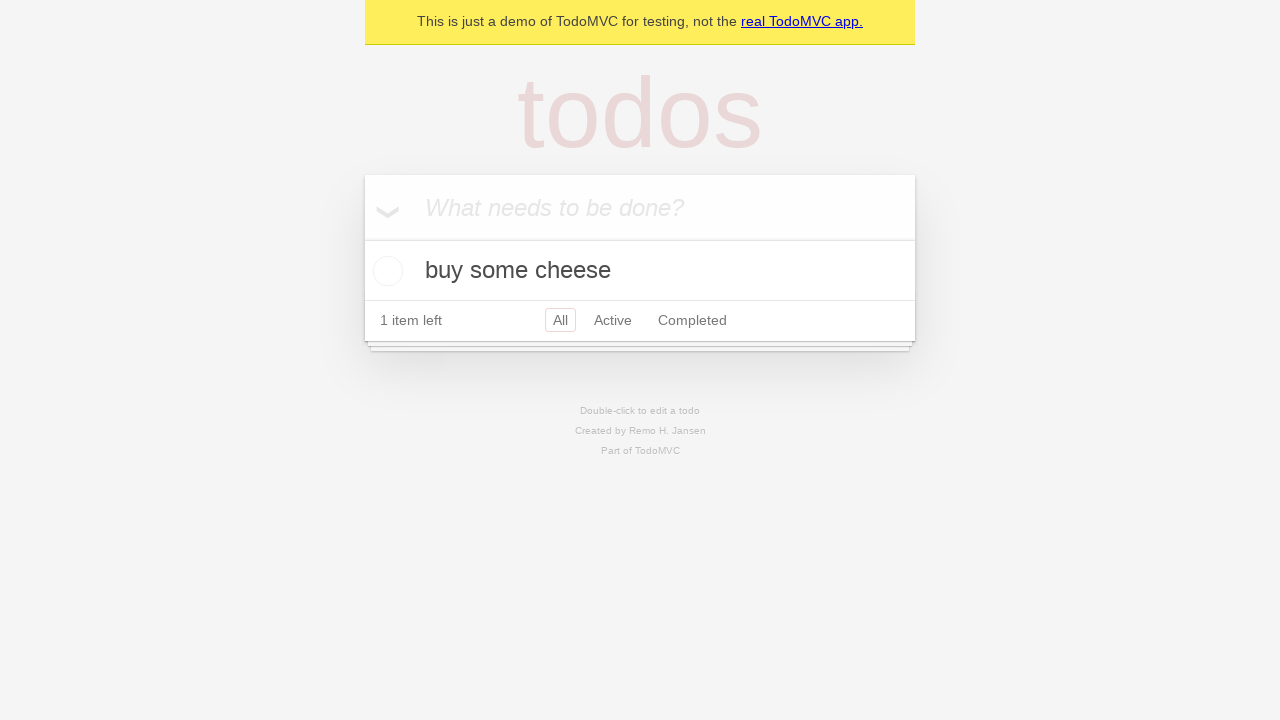

Main section became visible after adding item
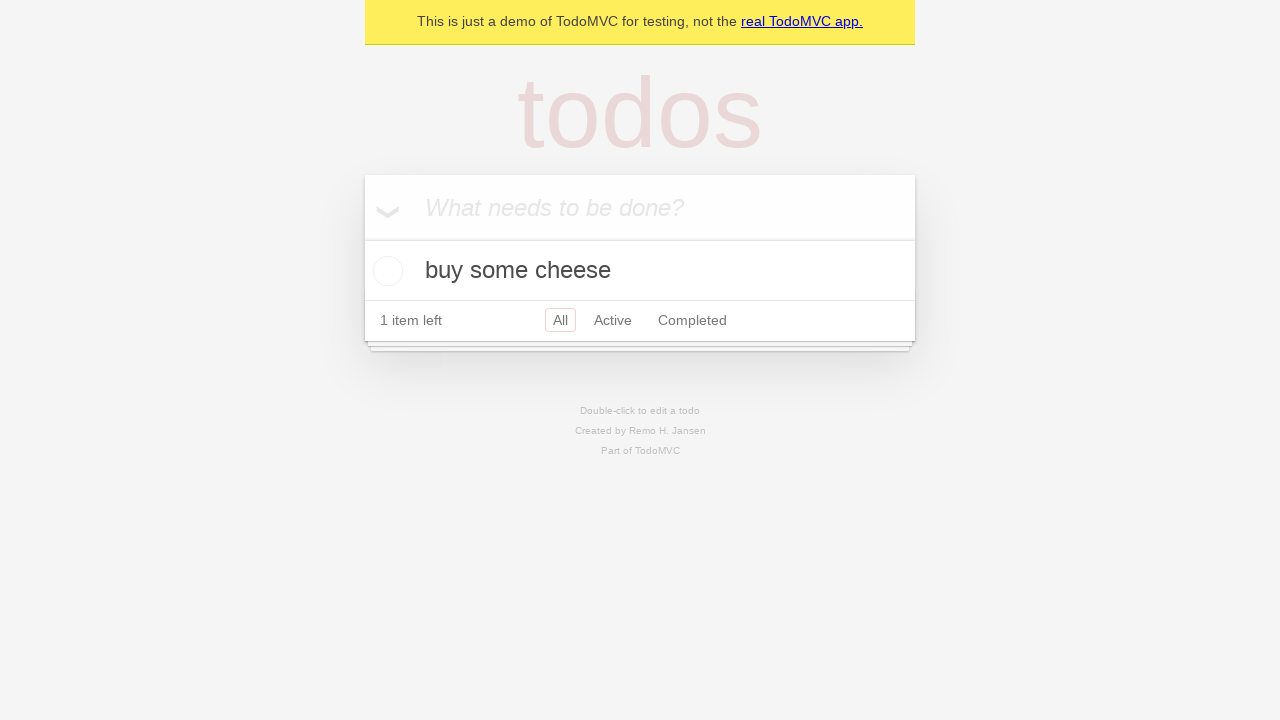

Footer section became visible after adding item
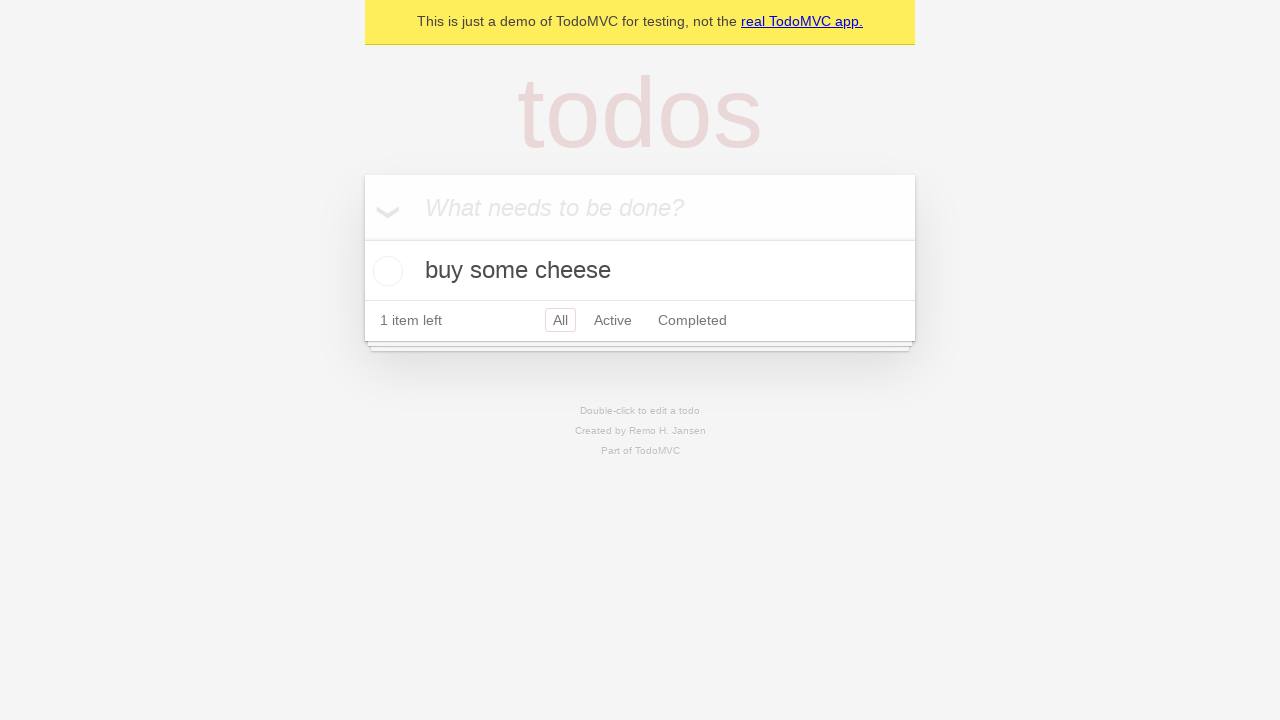

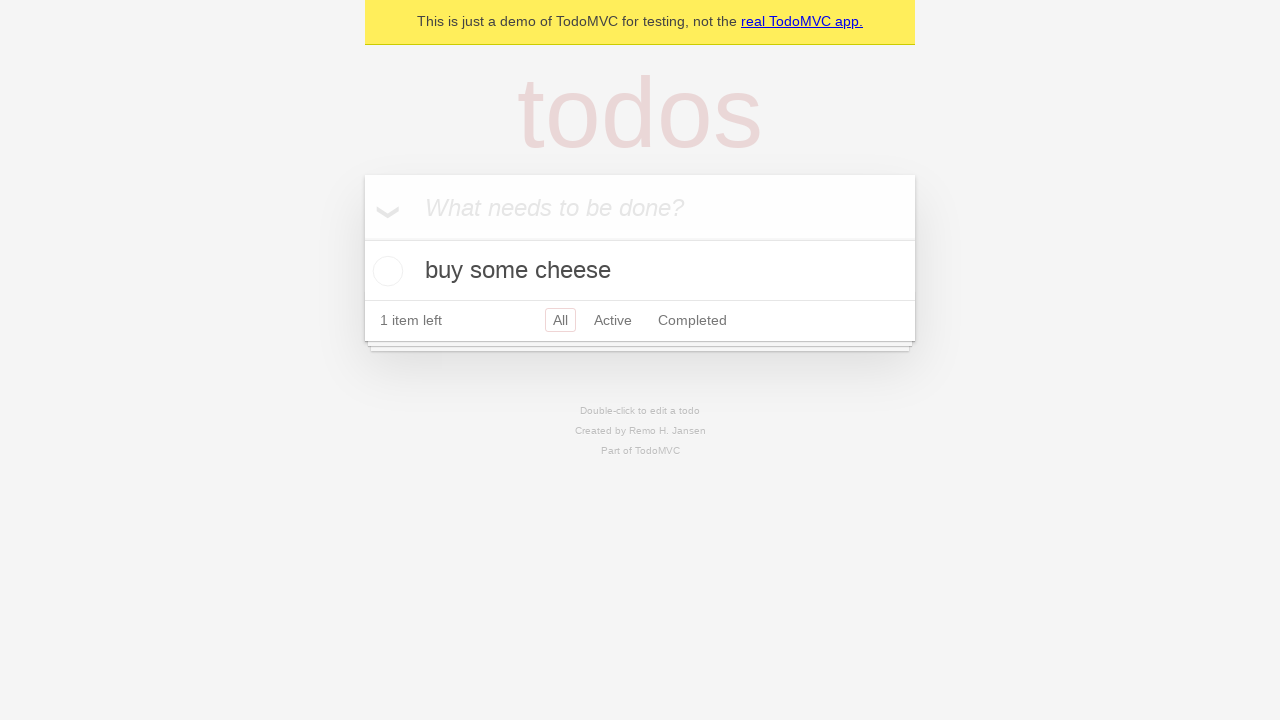